Tests double-click functionality by entering text in a field and double-clicking a button to copy it to another field

Starting URL: https://testautomationpractice.blogspot.com/

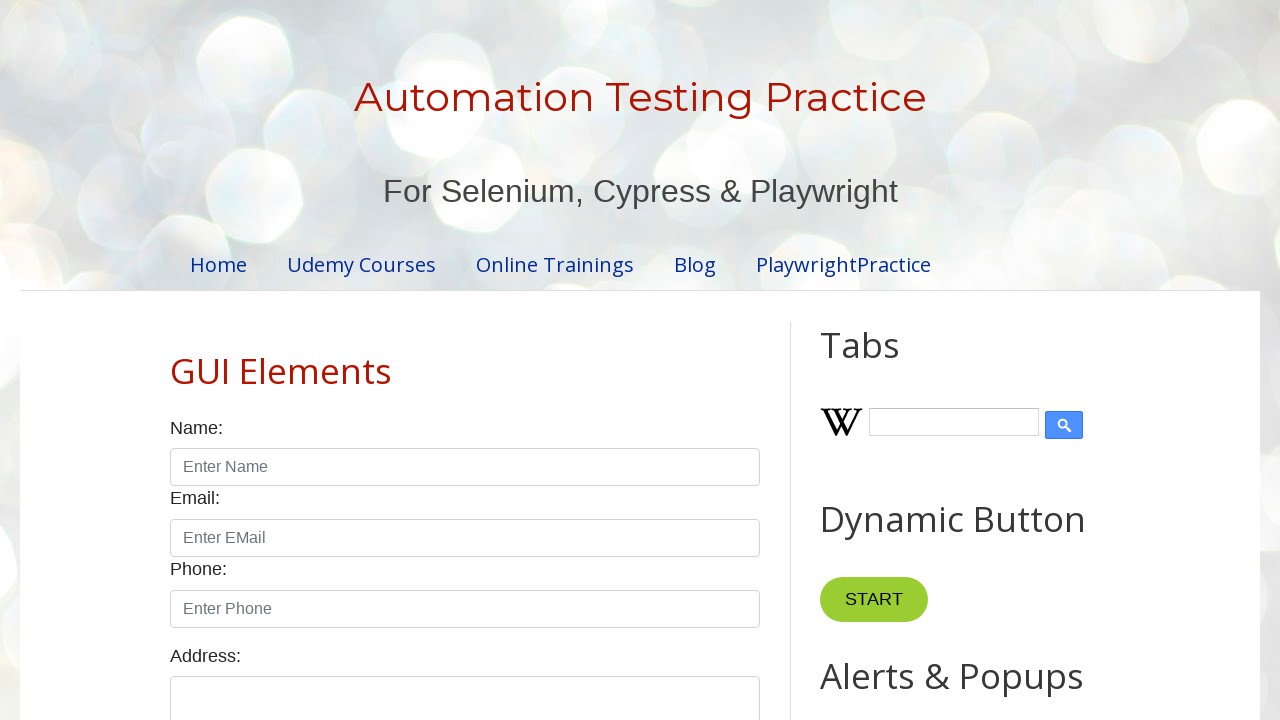

Cleared the first text field on #field1
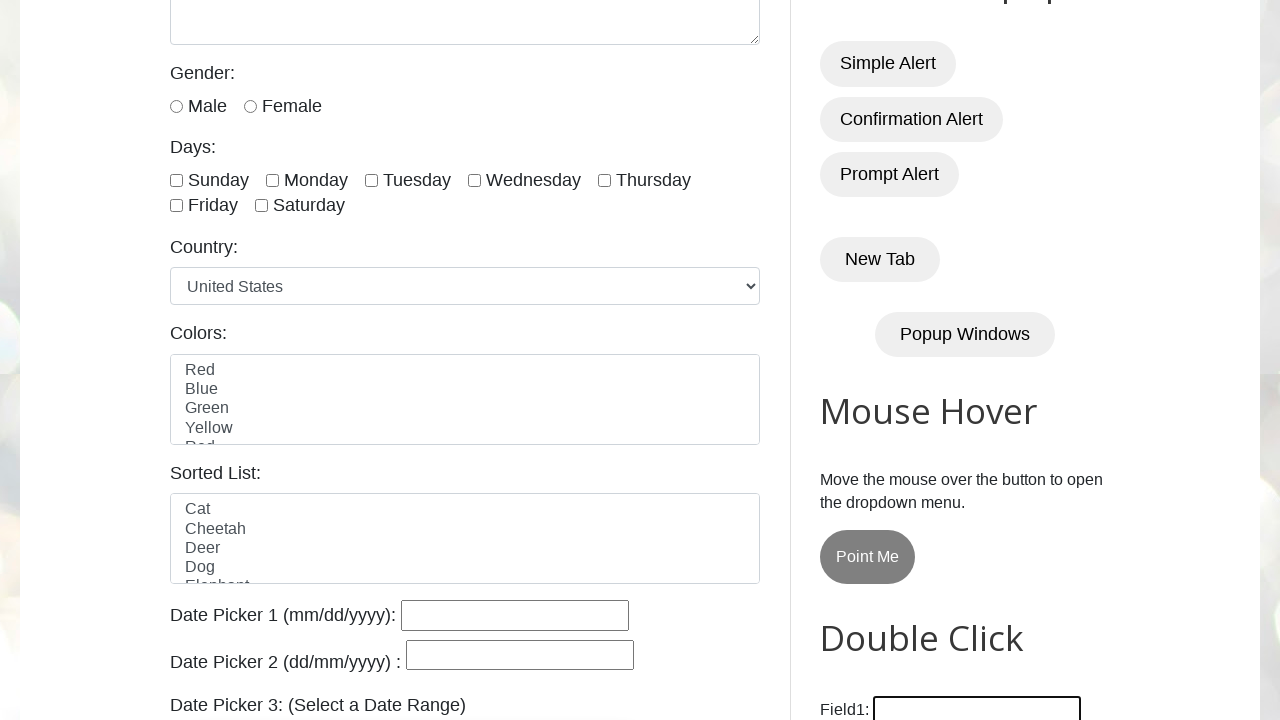

Filled the first field with 'TestUser123' on #field1
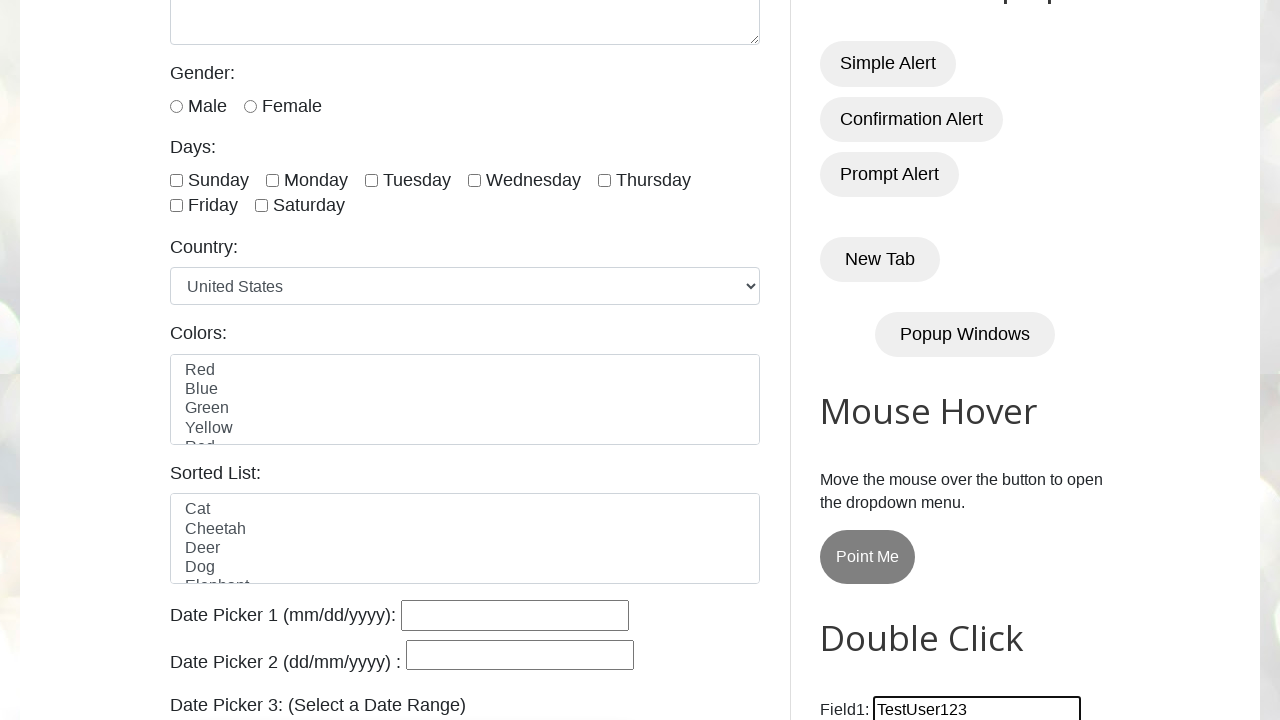

Located the copy button
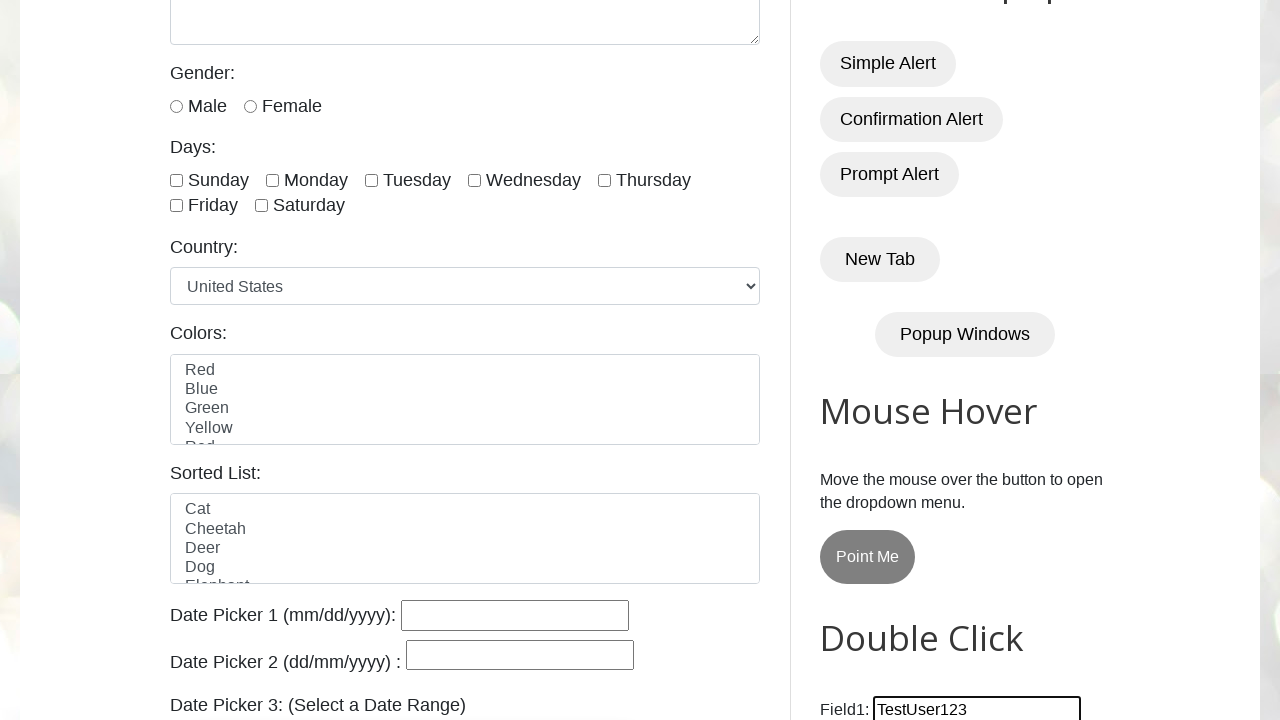

Double-clicked the copy button to copy text from field1 to field2 at (885, 360) on xpath=//*[@id="HTML10"]/div[1]/button
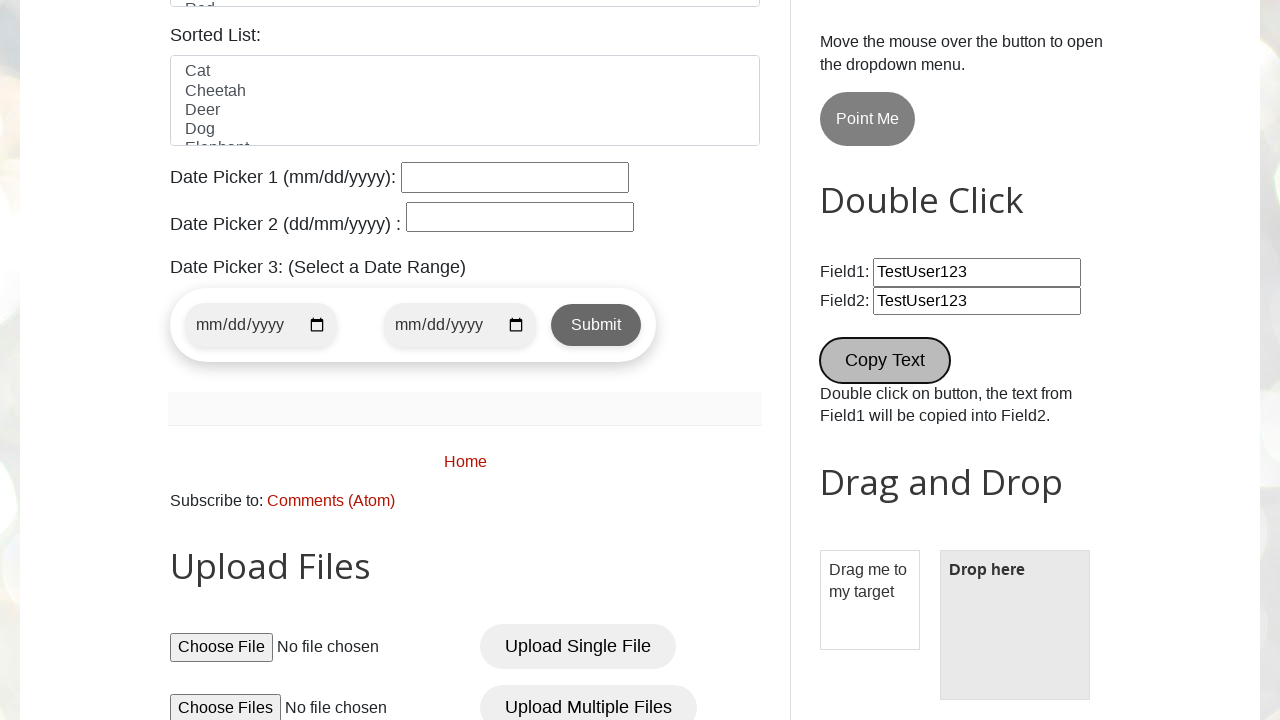

Verified that field2 is present after copying
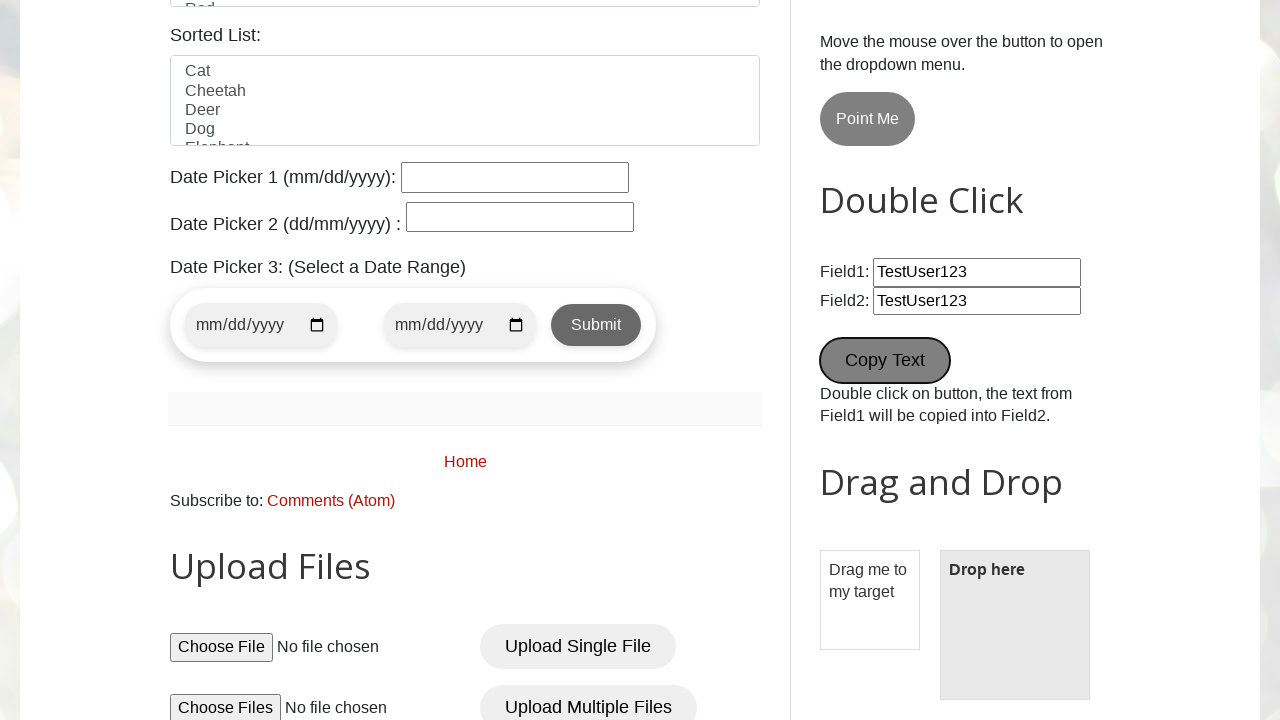

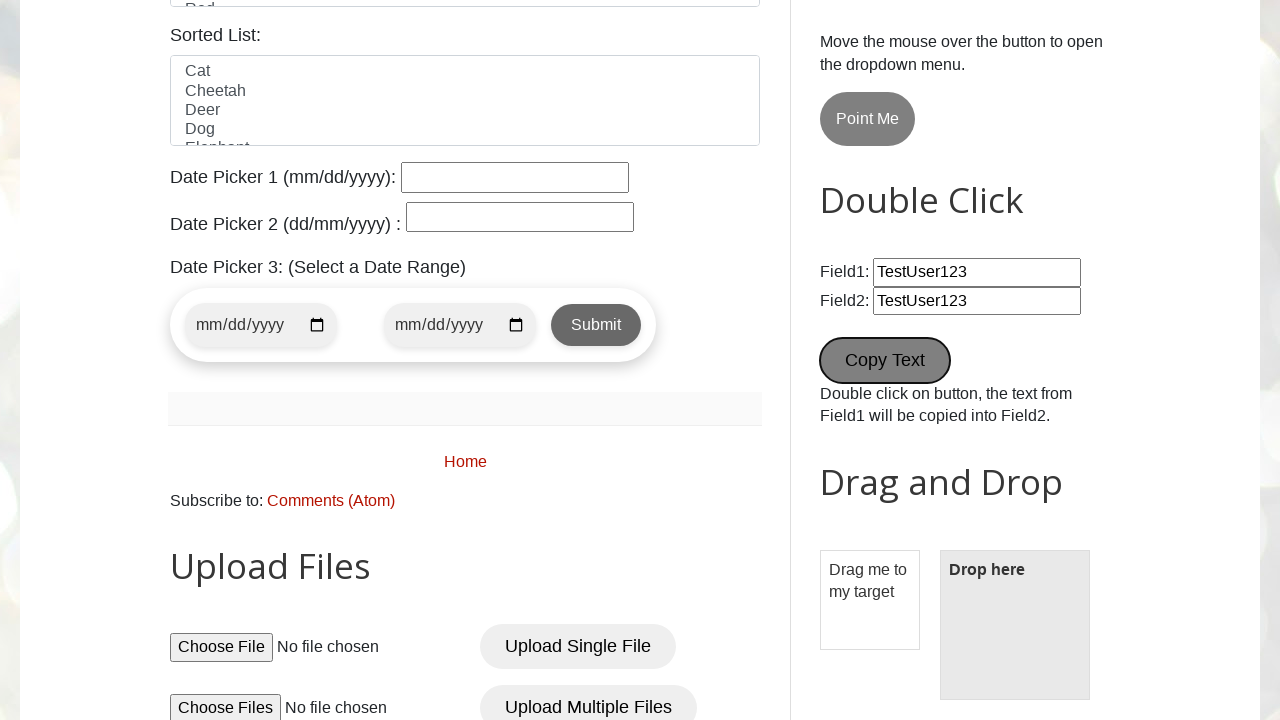